Tests the complete e-commerce checkout flow on DemoBlaze by adding a Samsung Galaxy S6 to cart, proceeding to checkout, filling in order details, and verifying the purchase confirmation message.

Starting URL: https://www.demoblaze.com/

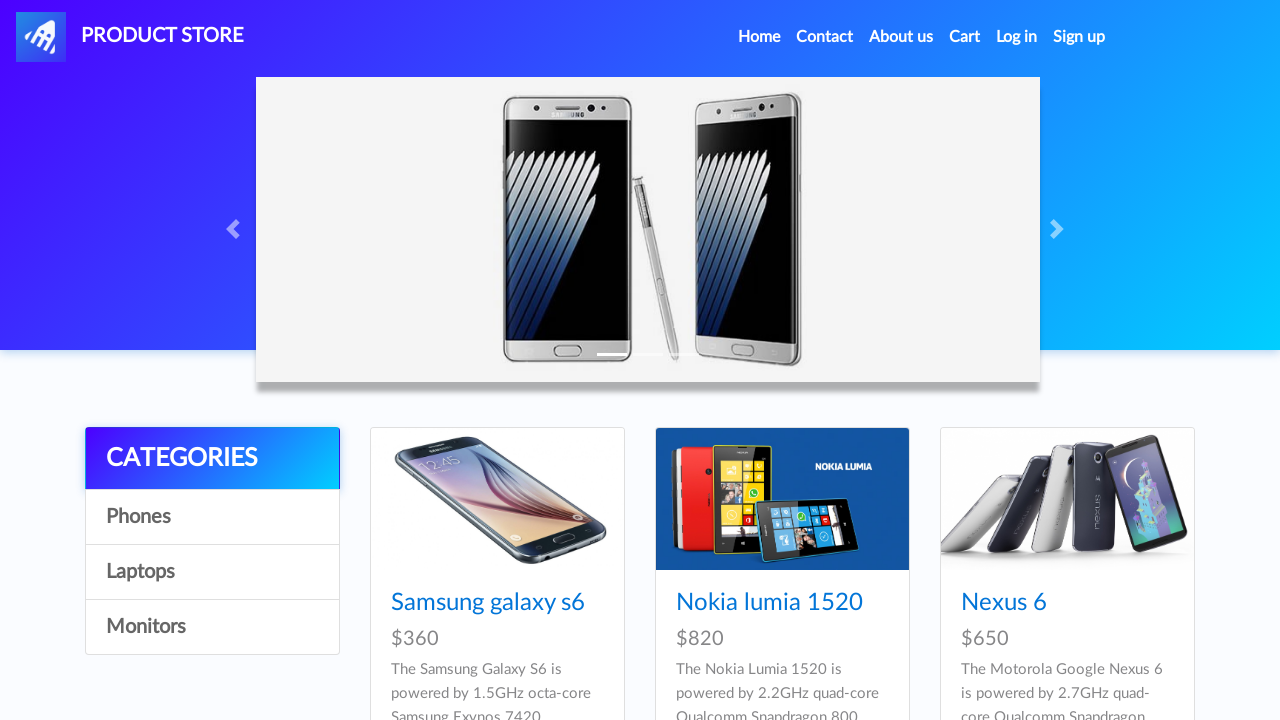

Clicked on Samsung Galaxy S6 product at (488, 603) on text=Samsung galaxy s6
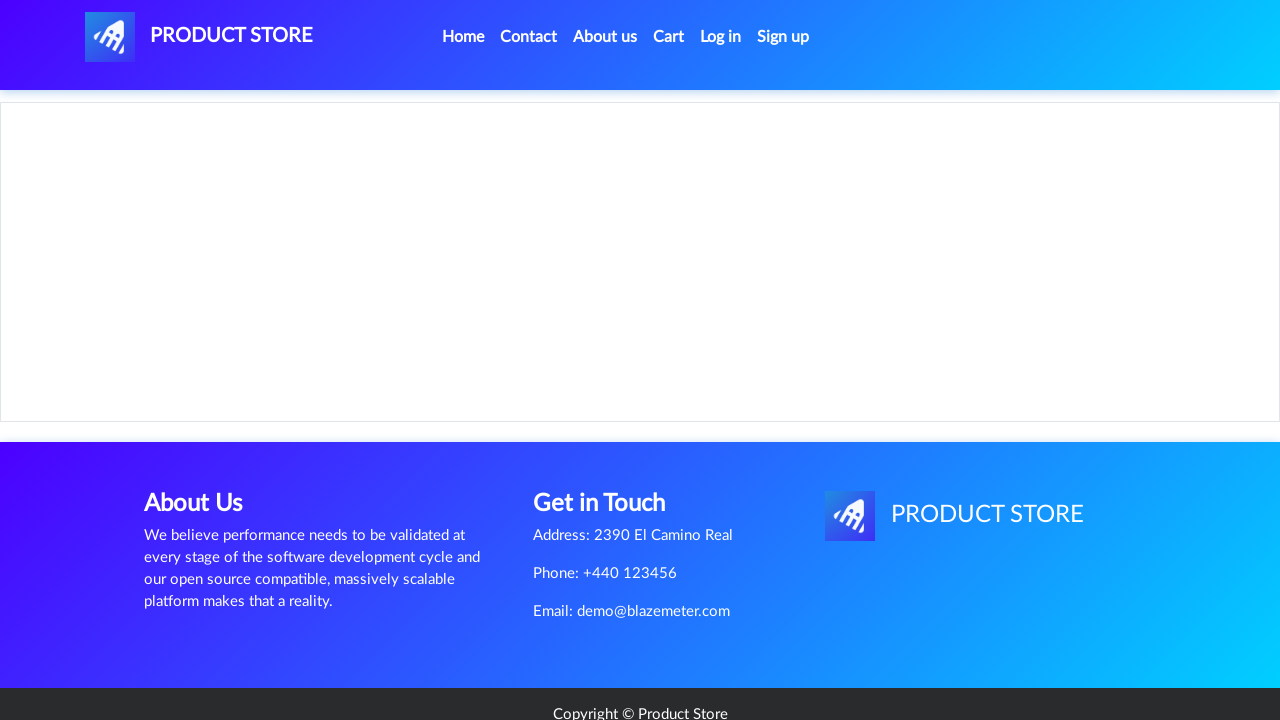

Clicked Add to cart button at (610, 440) on text=Add to cart
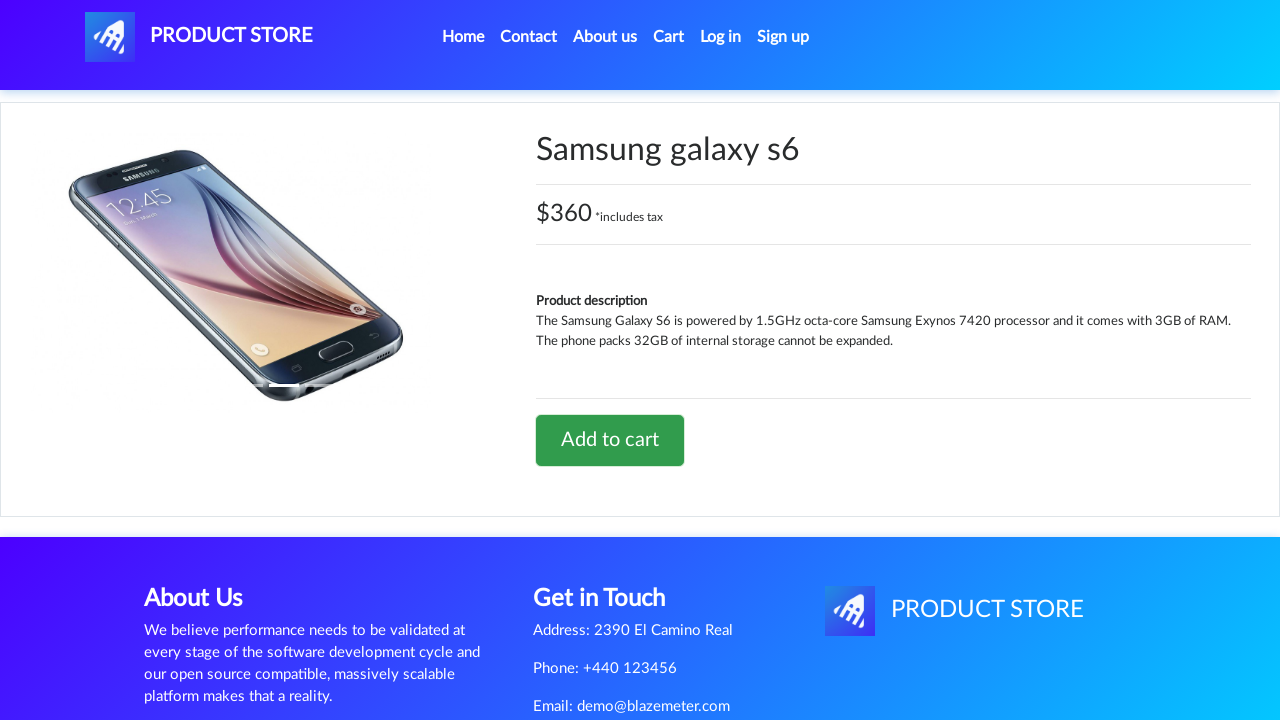

Accepted product added confirmation alert
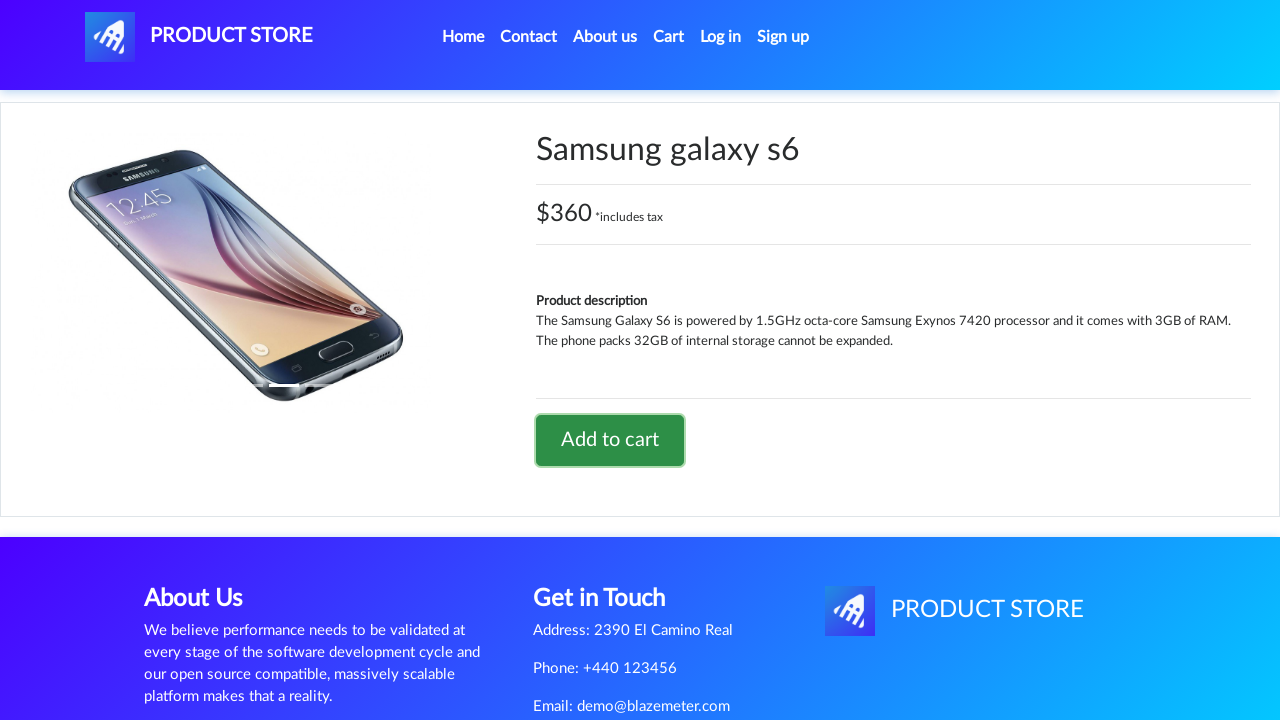

Waited for alert to process
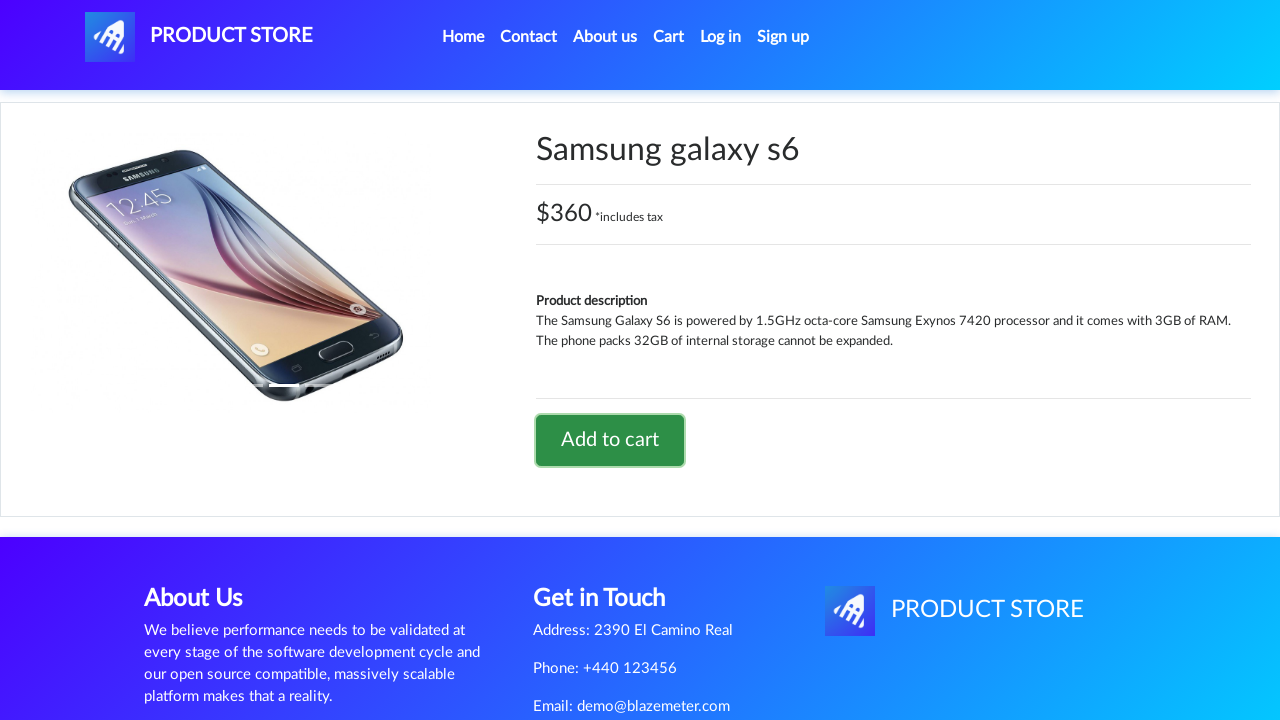

Clicked on Cart link at (669, 37) on #cartur
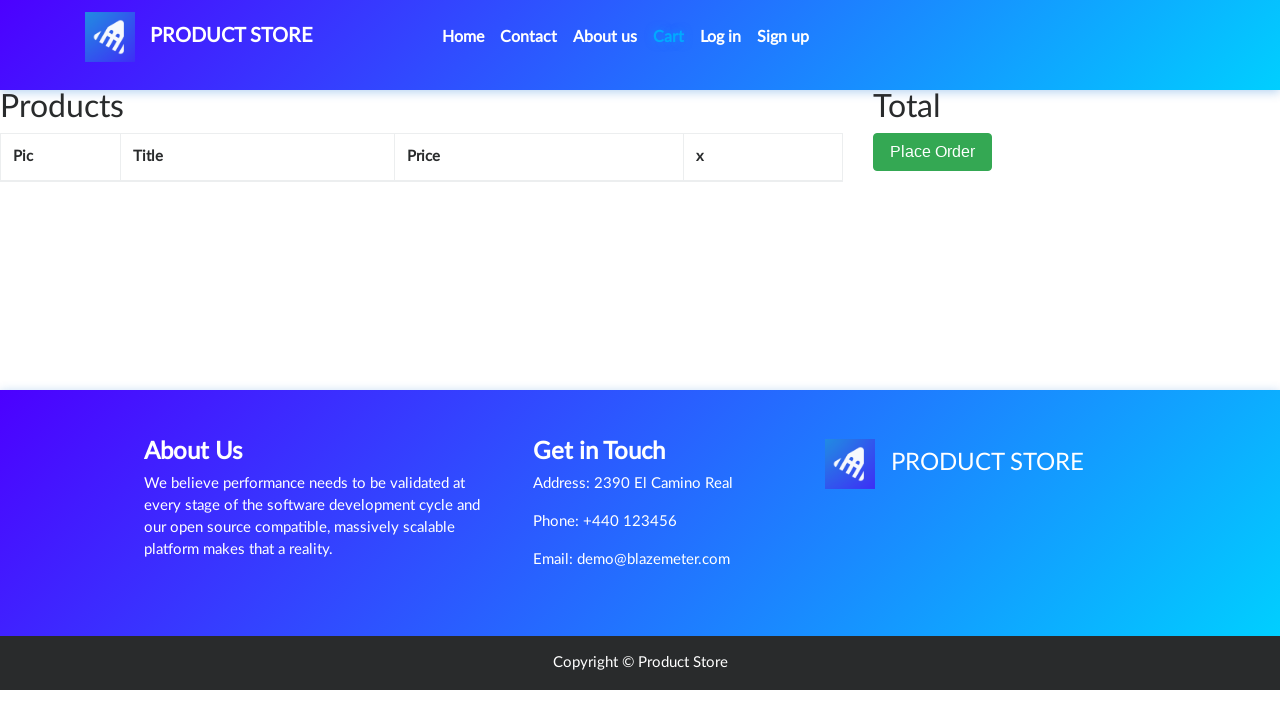

Cart page loaded with Place Order button visible
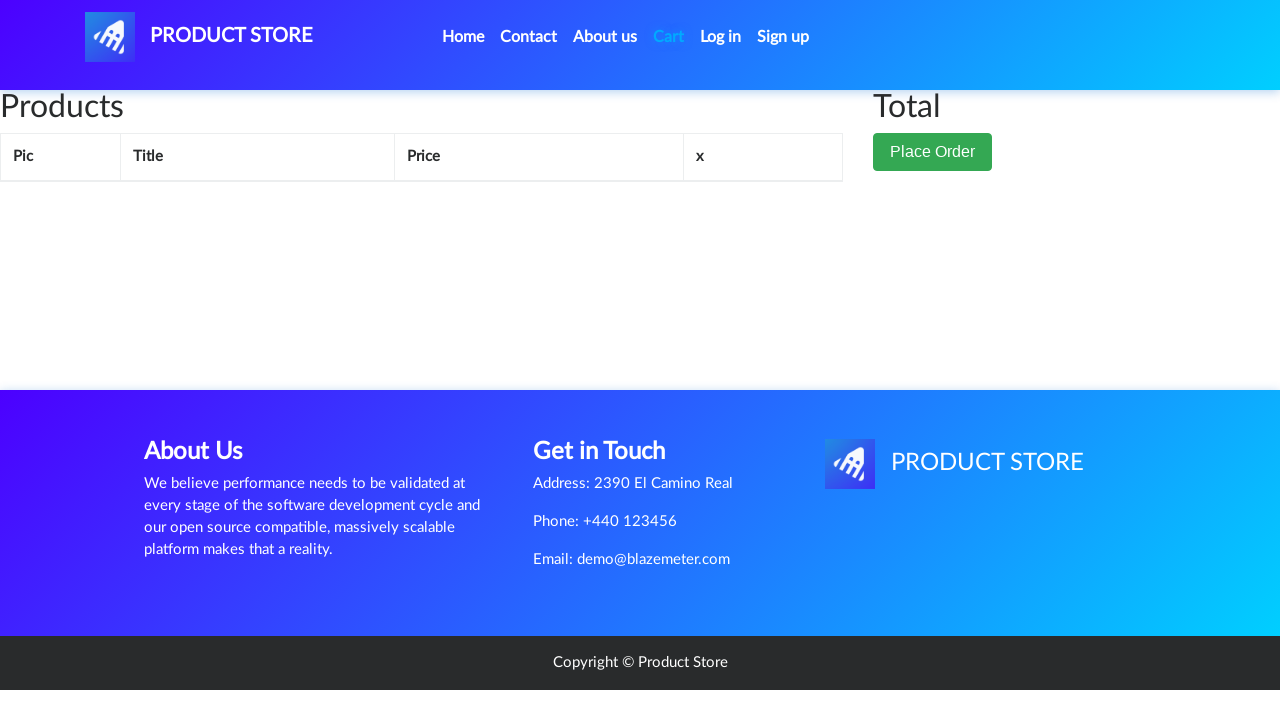

Clicked Place Order button at (933, 191) on .btn-success
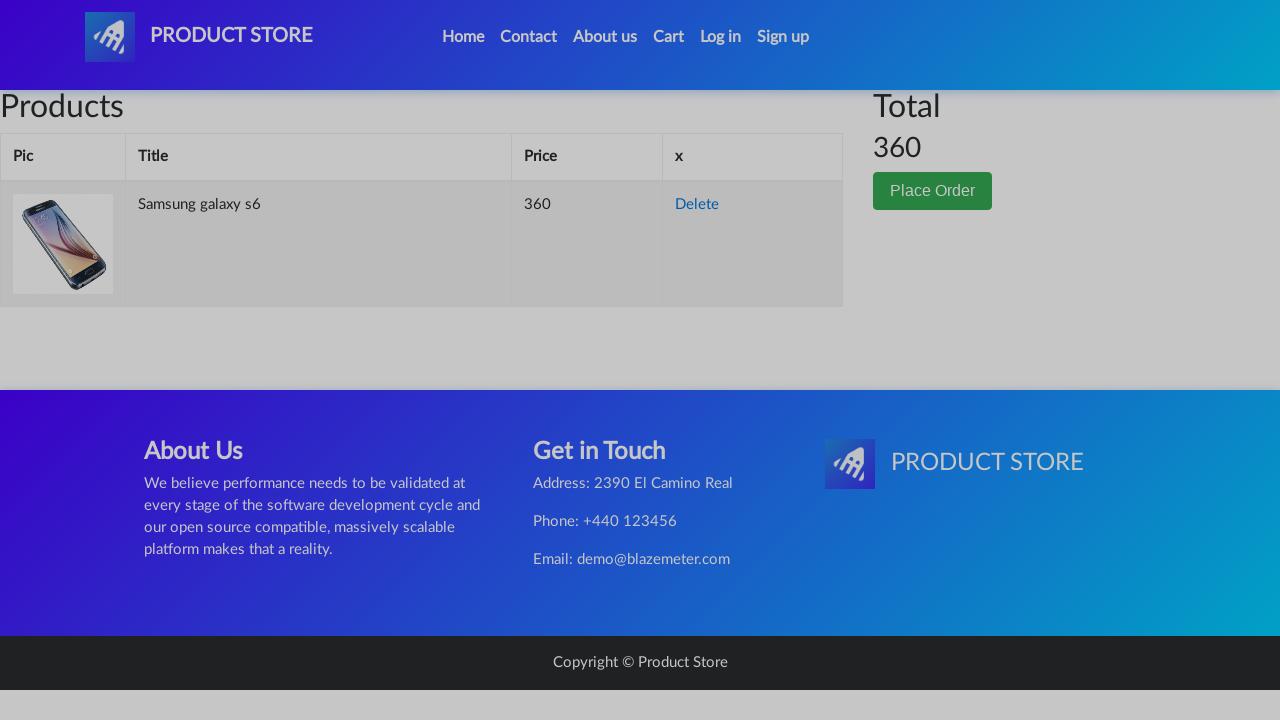

Order form appeared with name field visible
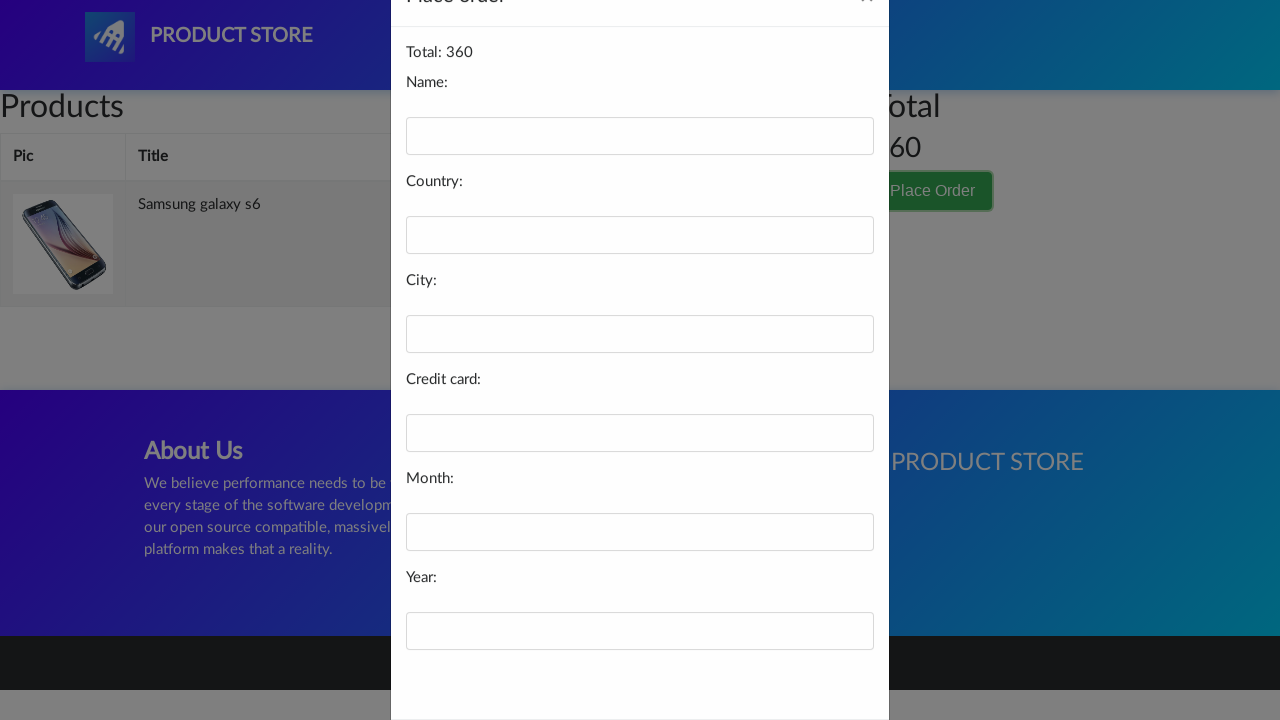

Clicked on name input field at (640, 201) on #name
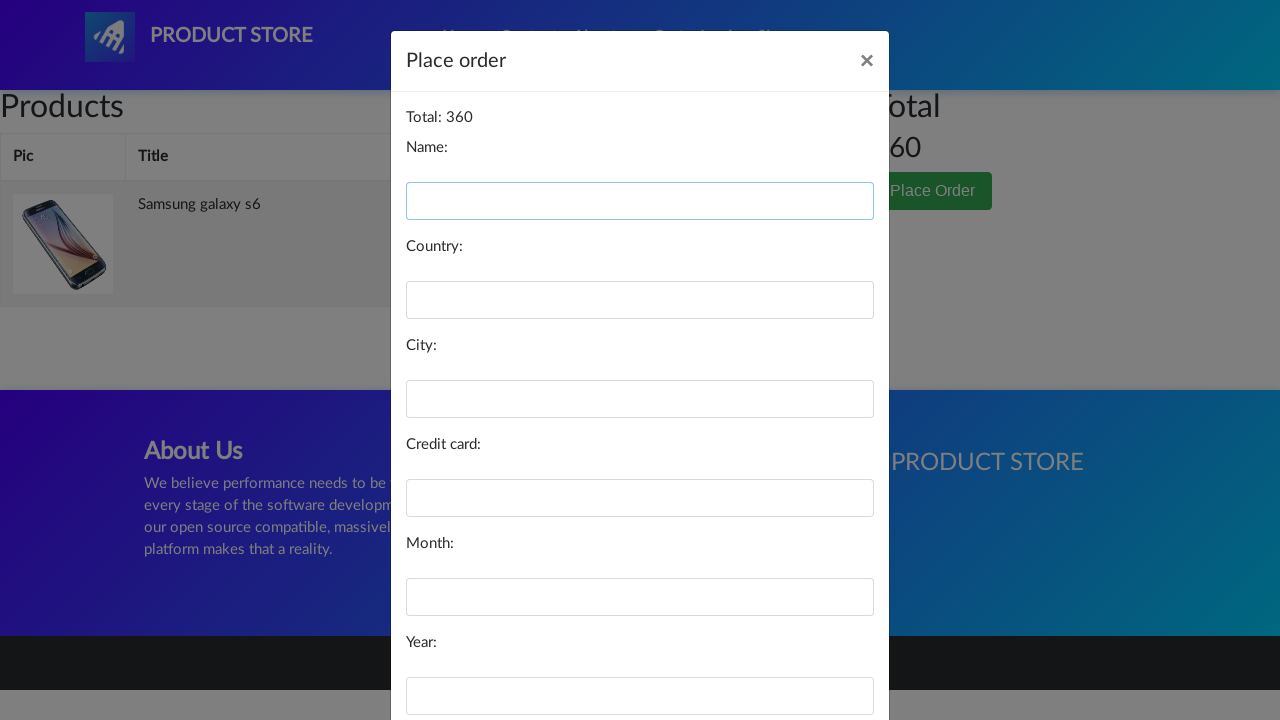

Filled name field with 'Leslie Holden' on #name
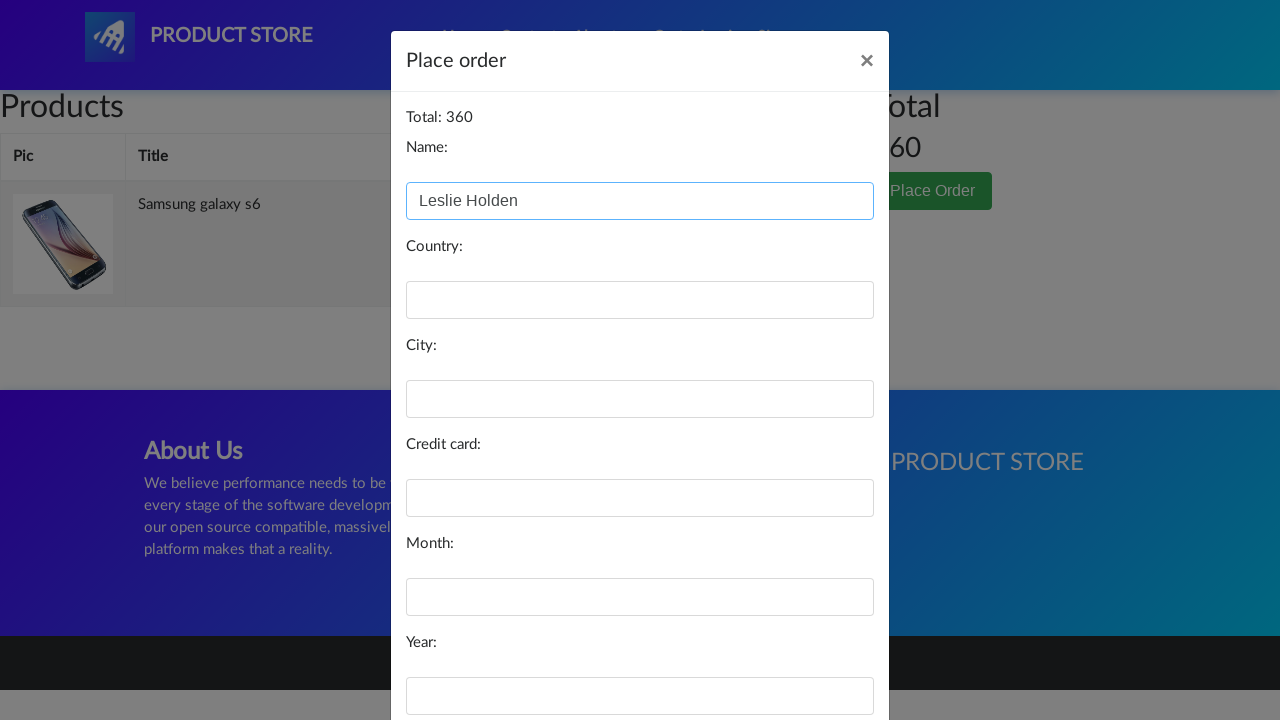

Filled country field with 'United States' on #country
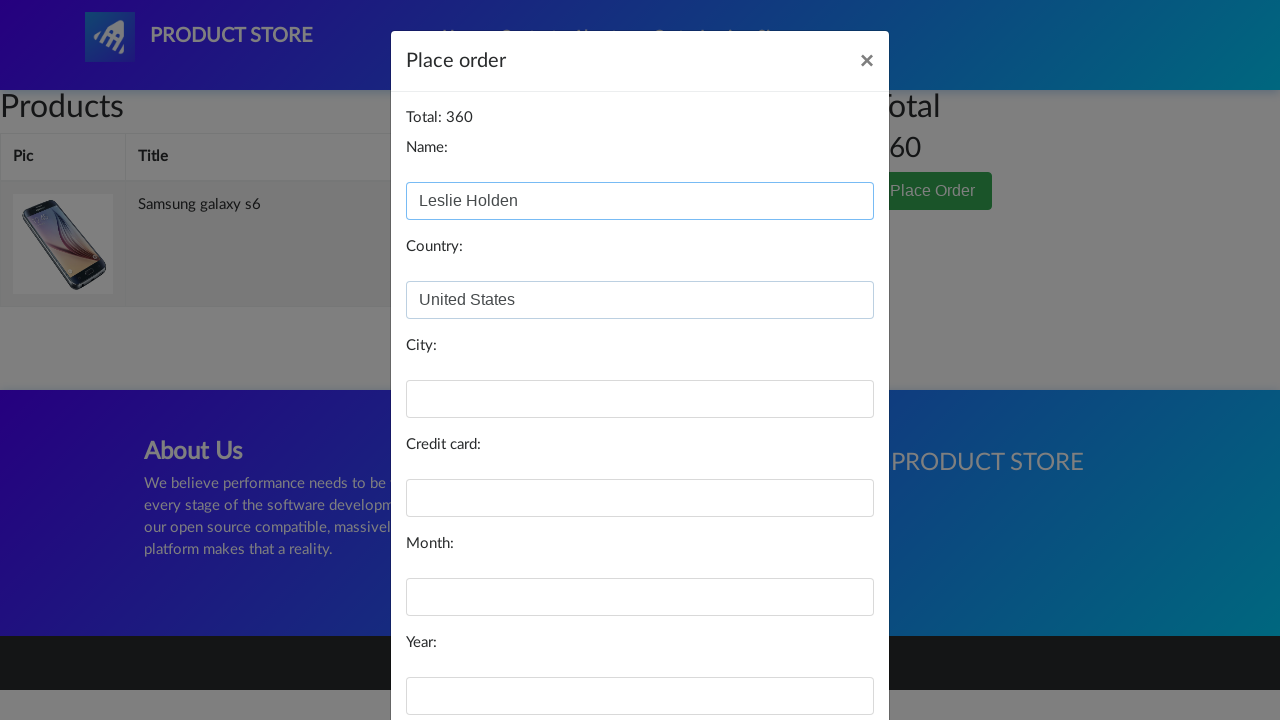

Filled city field with 'New York' on #city
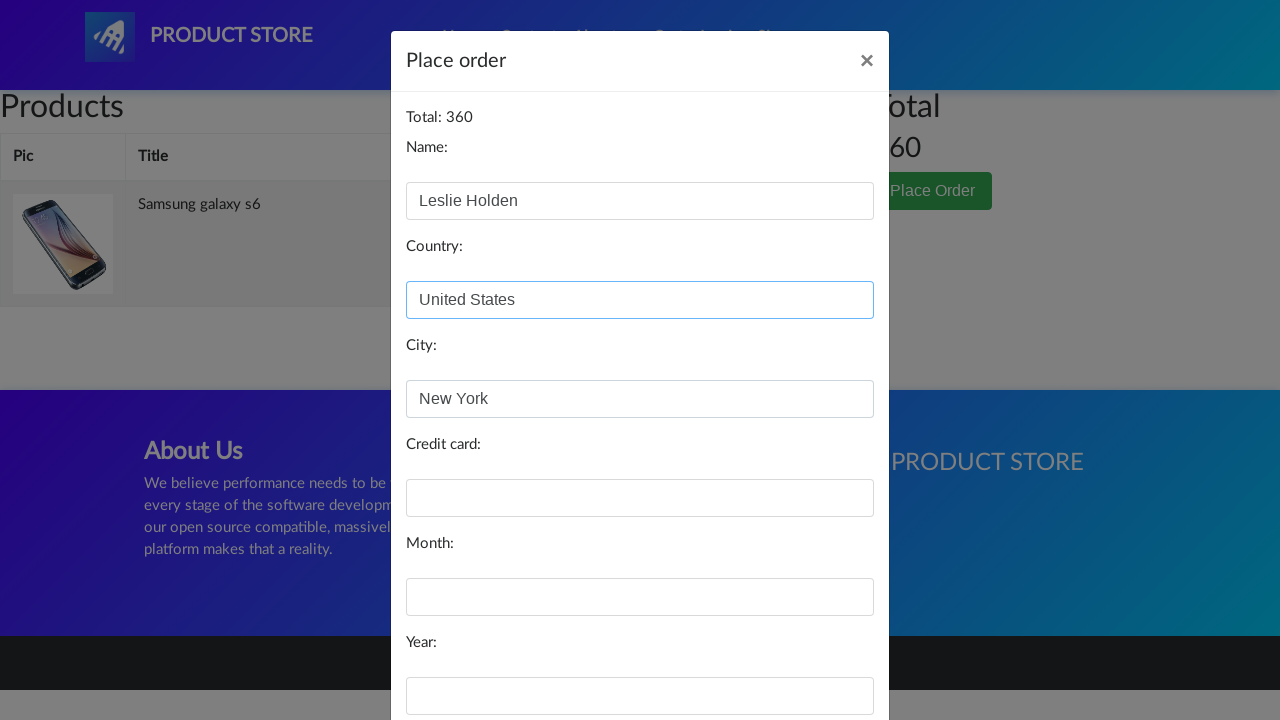

Filled card number field with test credit card on #card
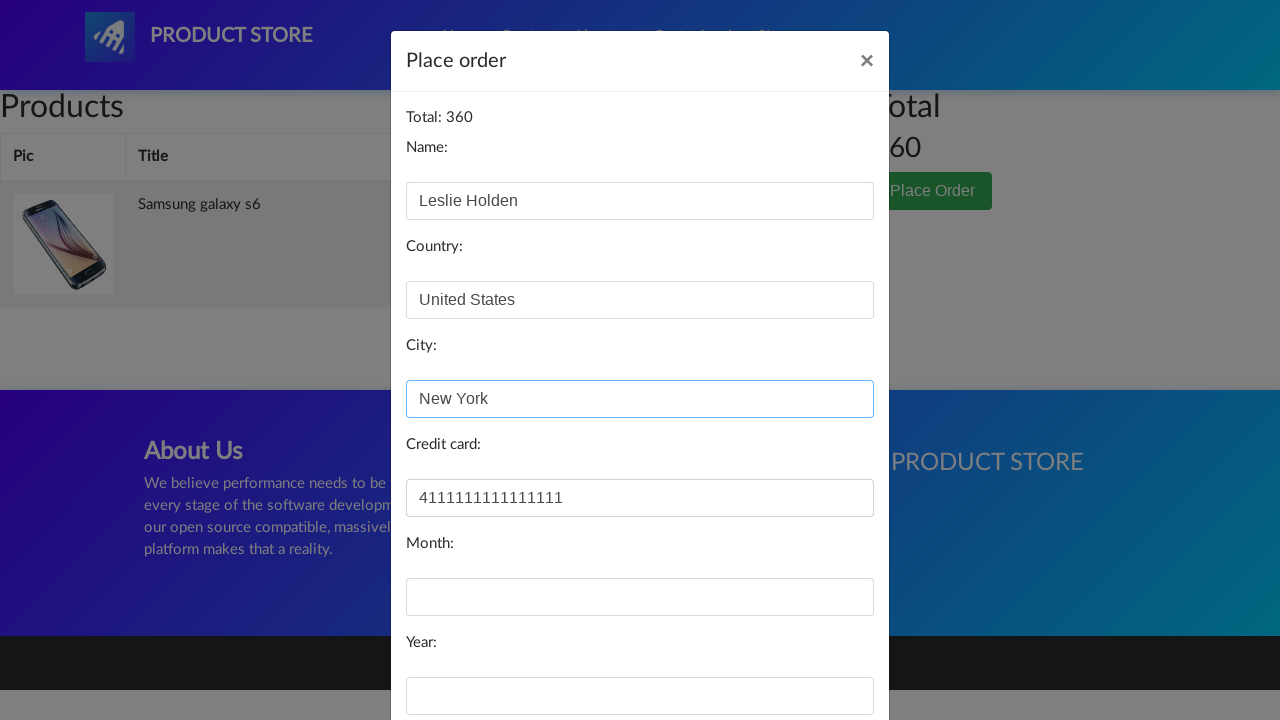

Filled month field with '12' on #month
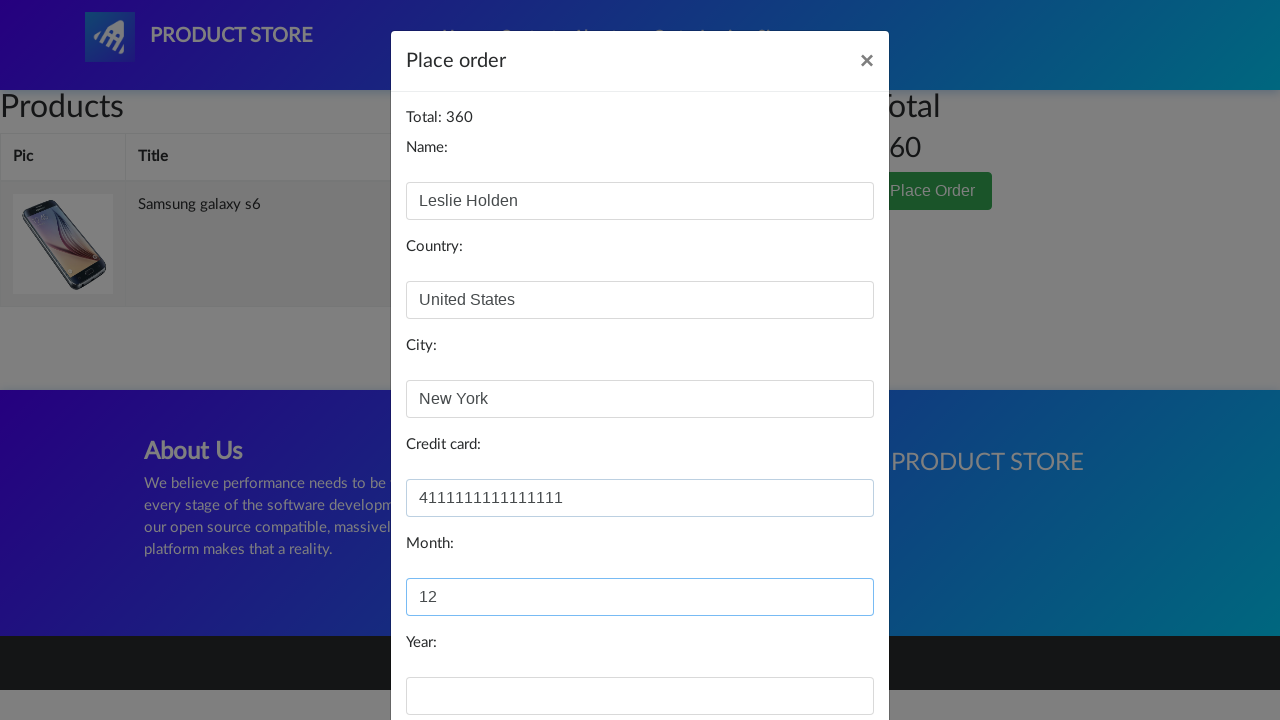

Filled year field with '2025' on #year
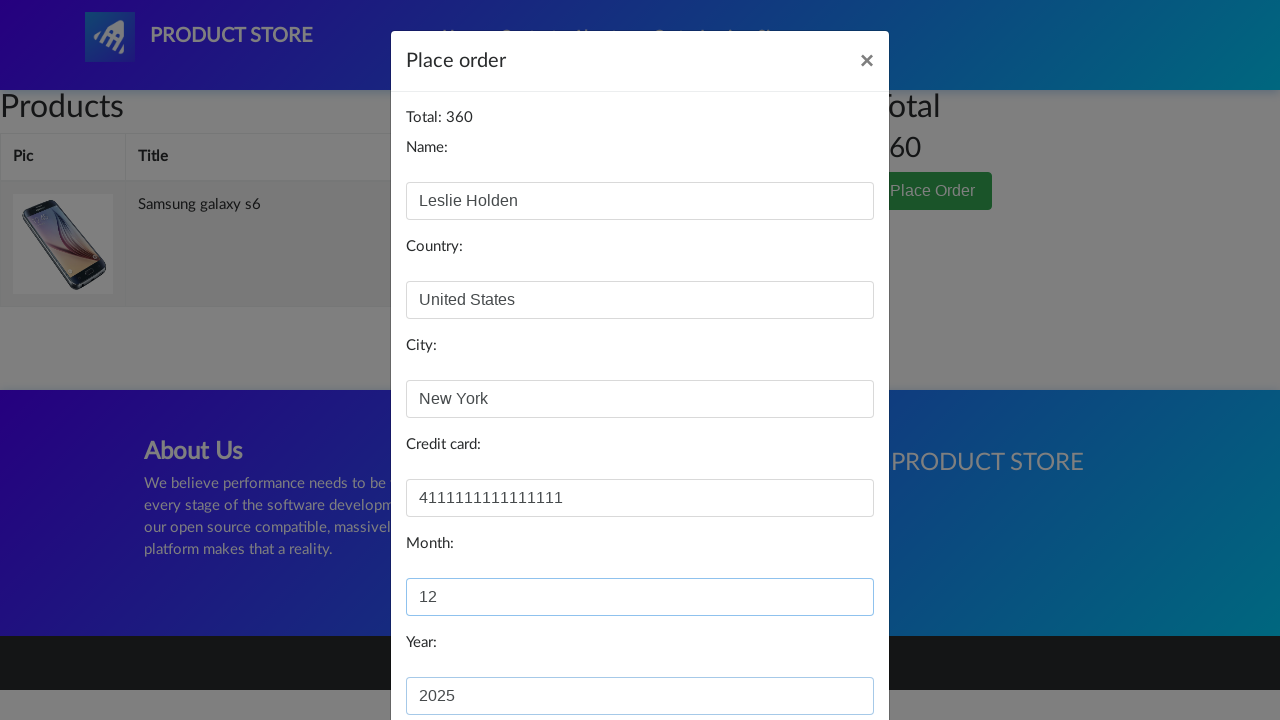

Clicked Purchase button in order modal at (823, 655) on #orderModal .btn-primary
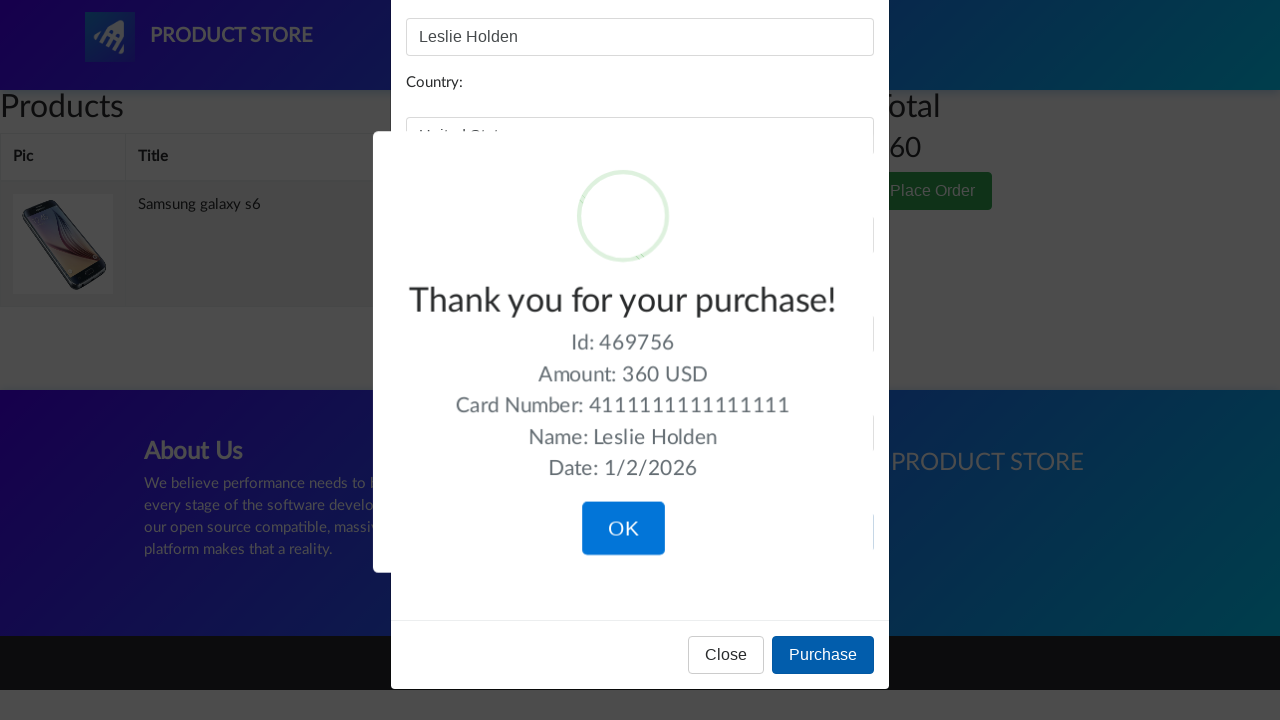

Purchase confirmation message 'Thank you for your purchase!' appeared
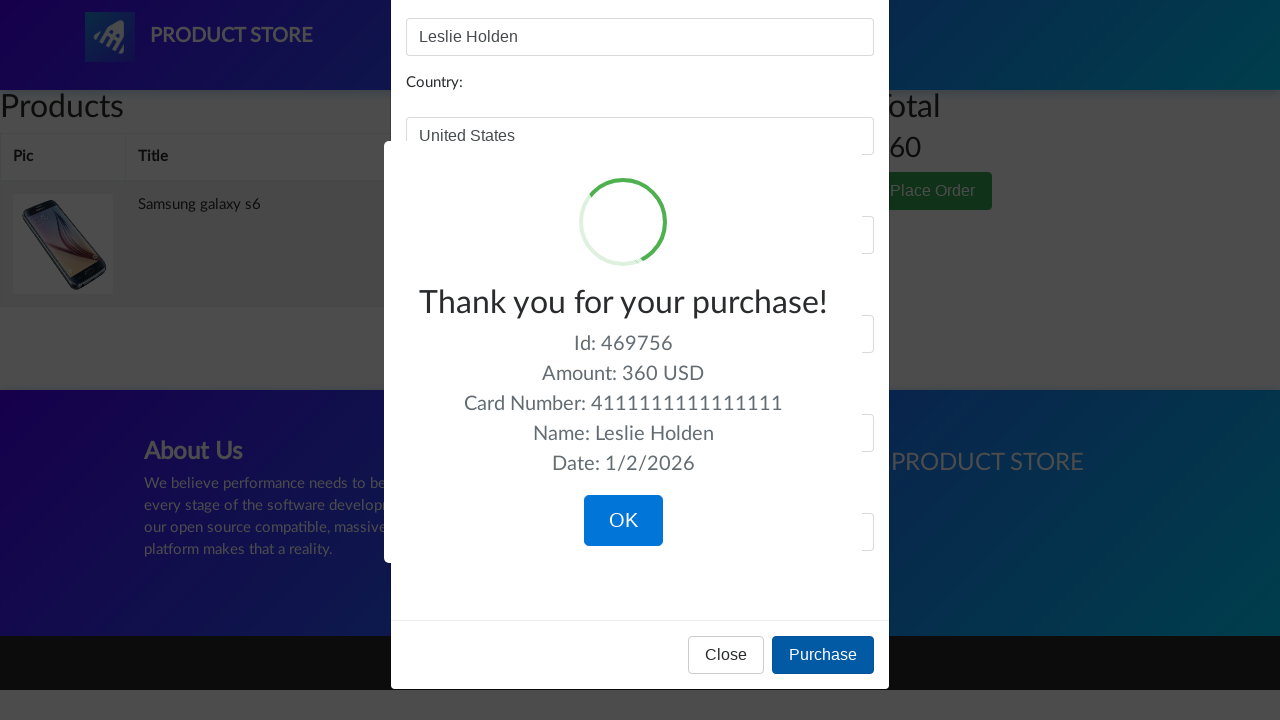

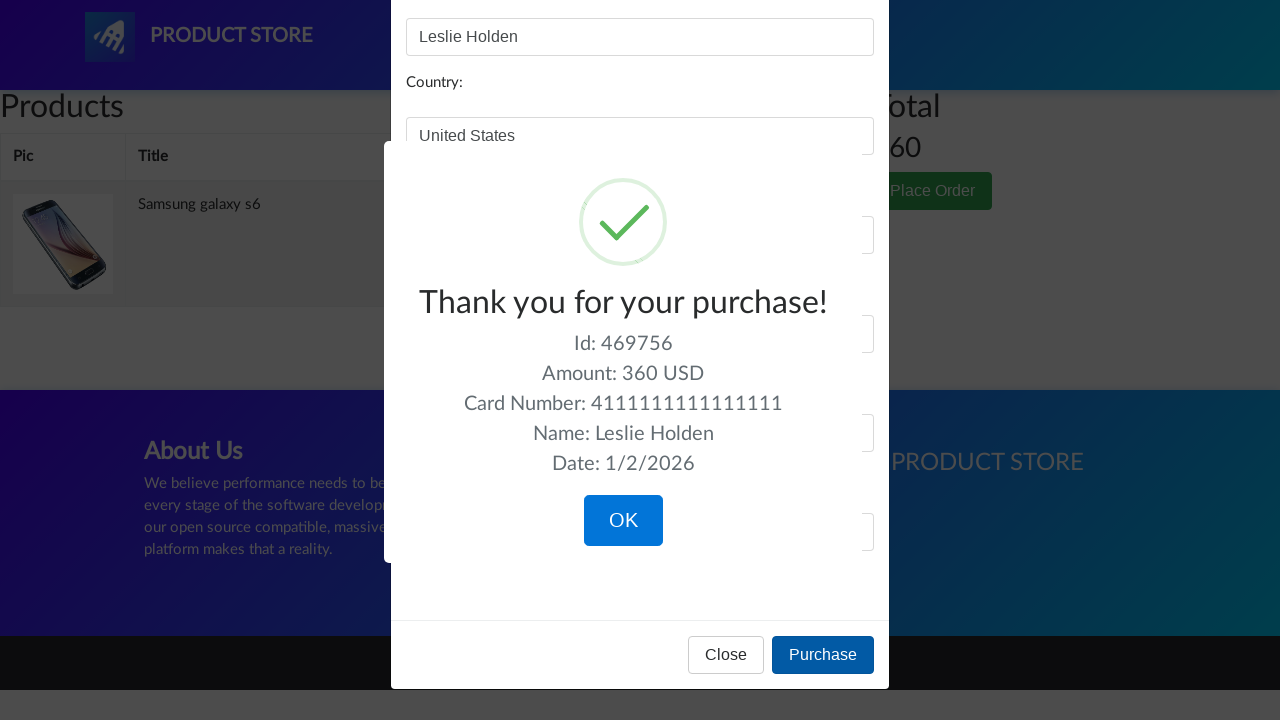